Opens the RedBus website in incognito mode and maximized window to test basic page loading and notification popup handling scenarios.

Starting URL: https://www.redbus.in/

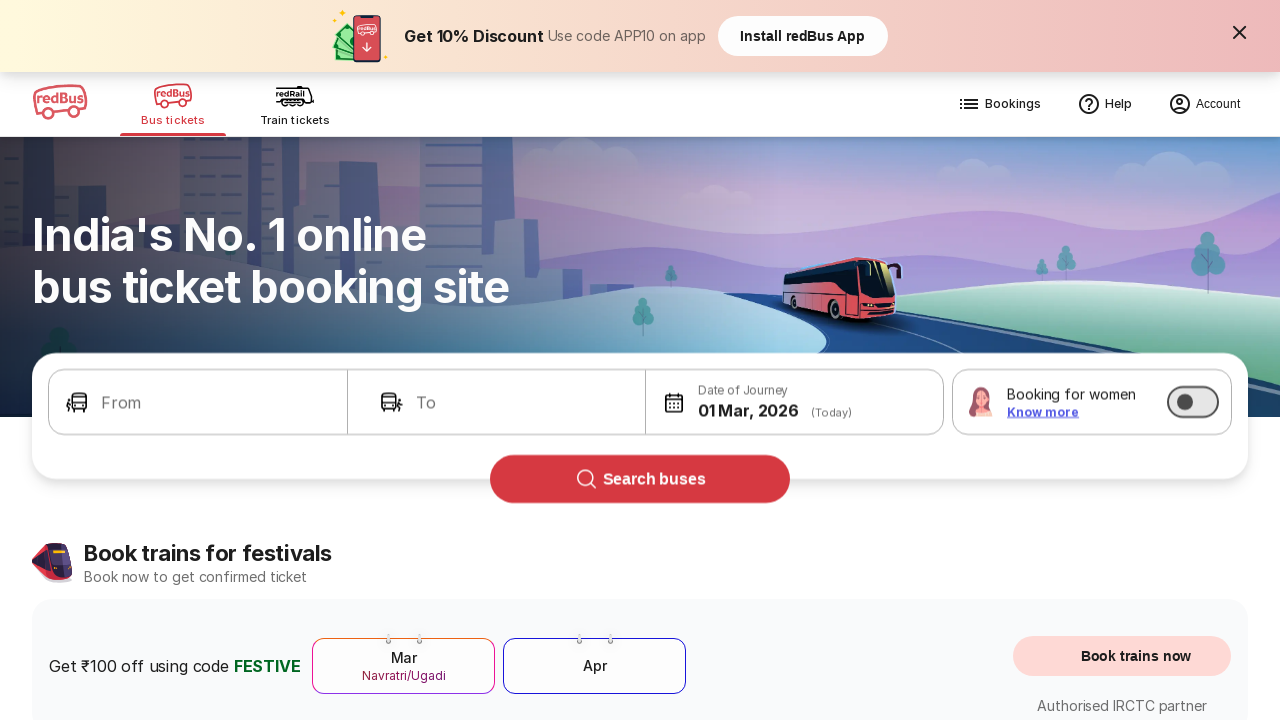

Waited for page DOM content to load on RedBus website
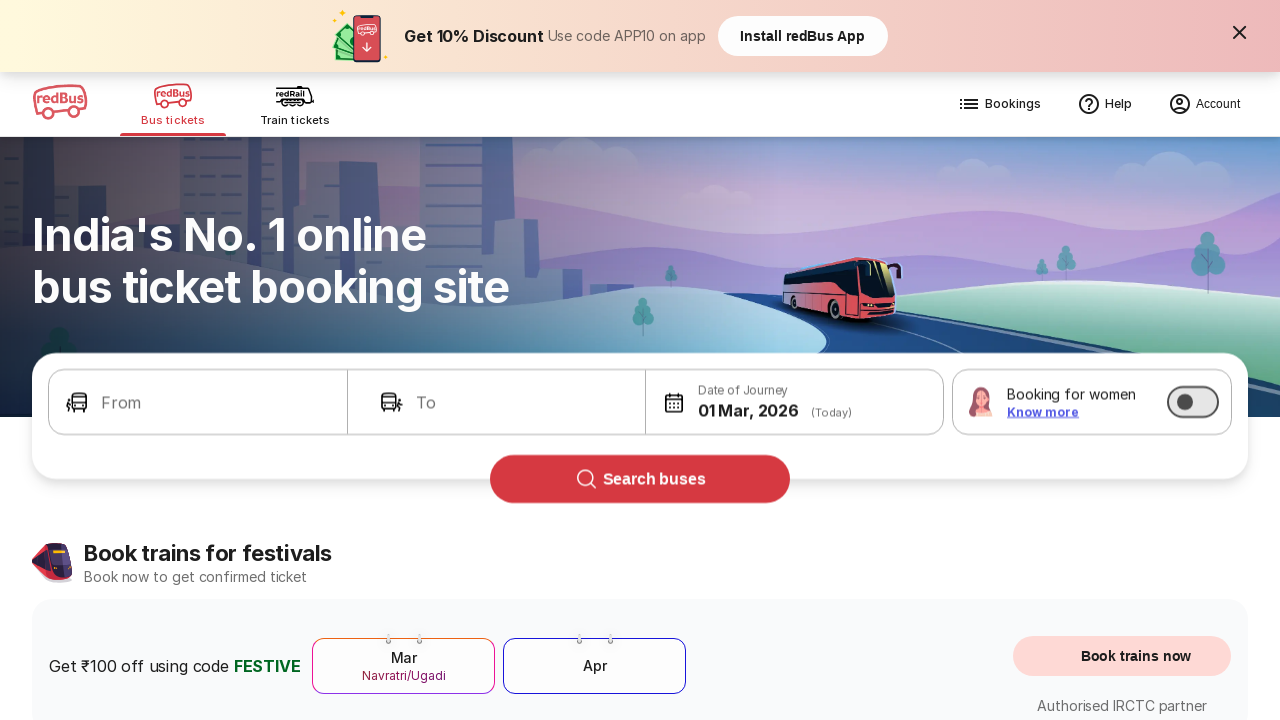

Verified page body element is present
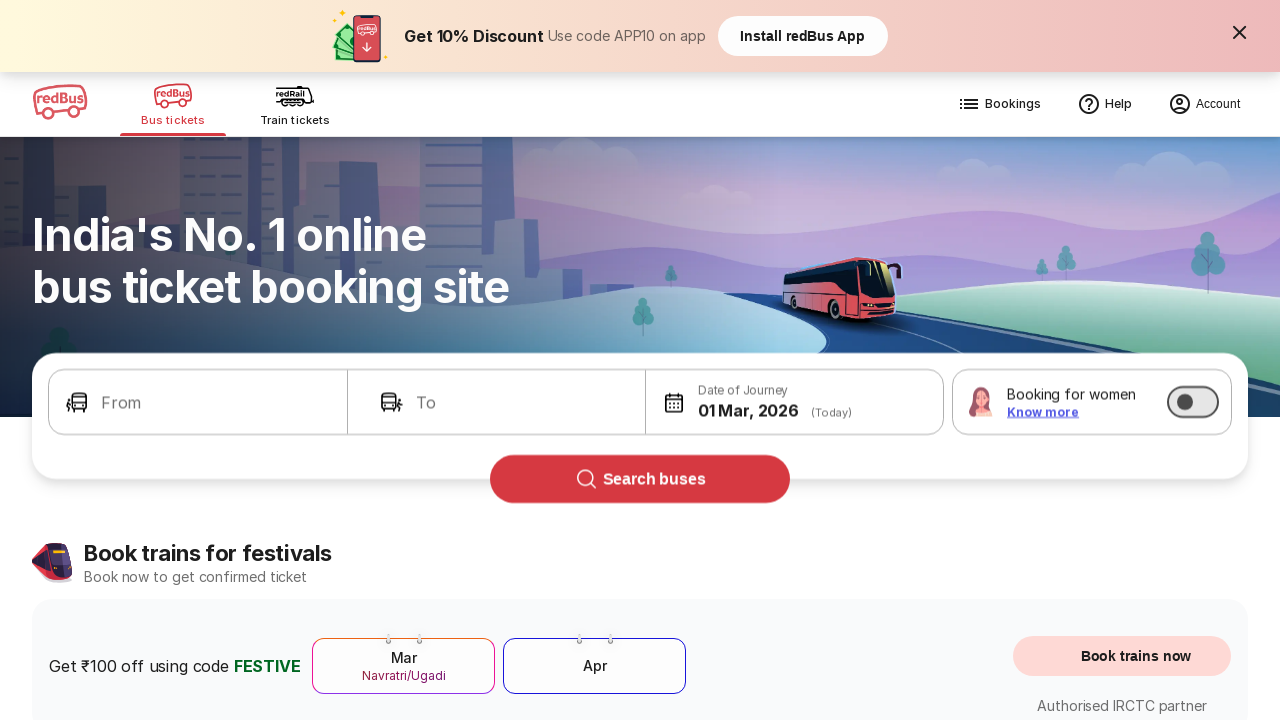

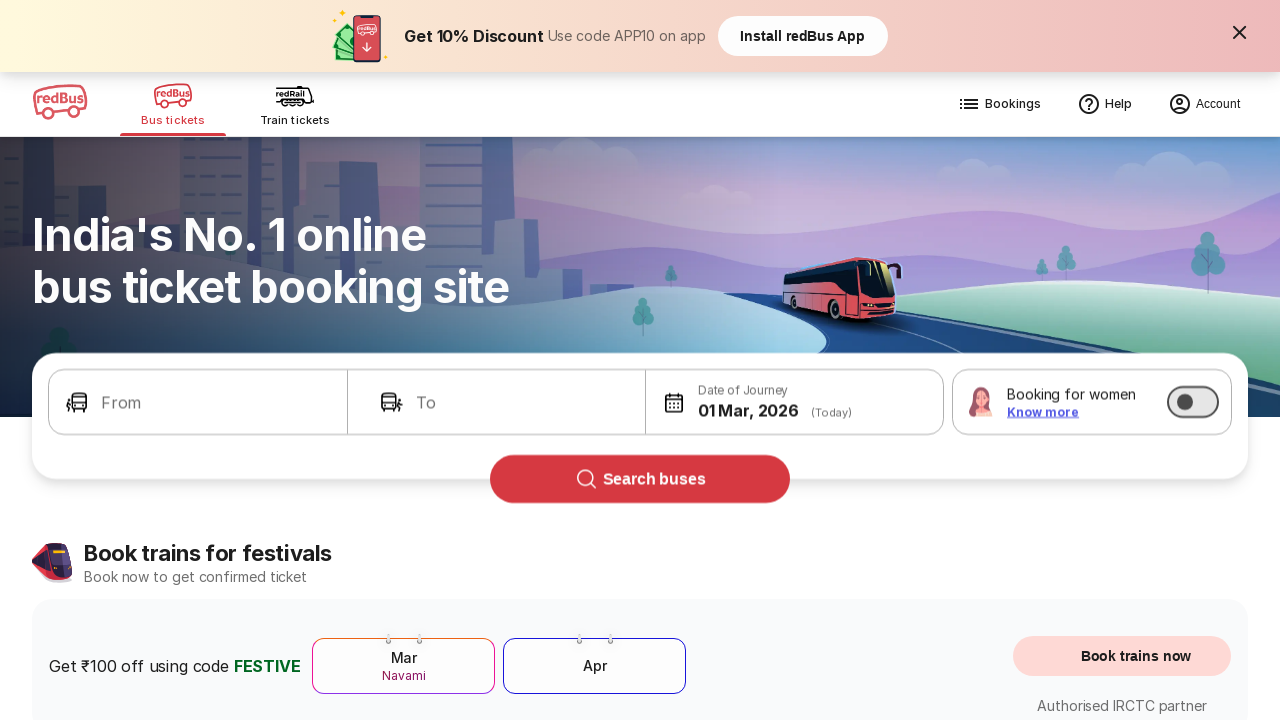